Navigates to a Stepik lesson page and attempts to fill in a quiz answer field with a calculated timestamp value

Starting URL: https://stepik.org/lesson/236895/step/1

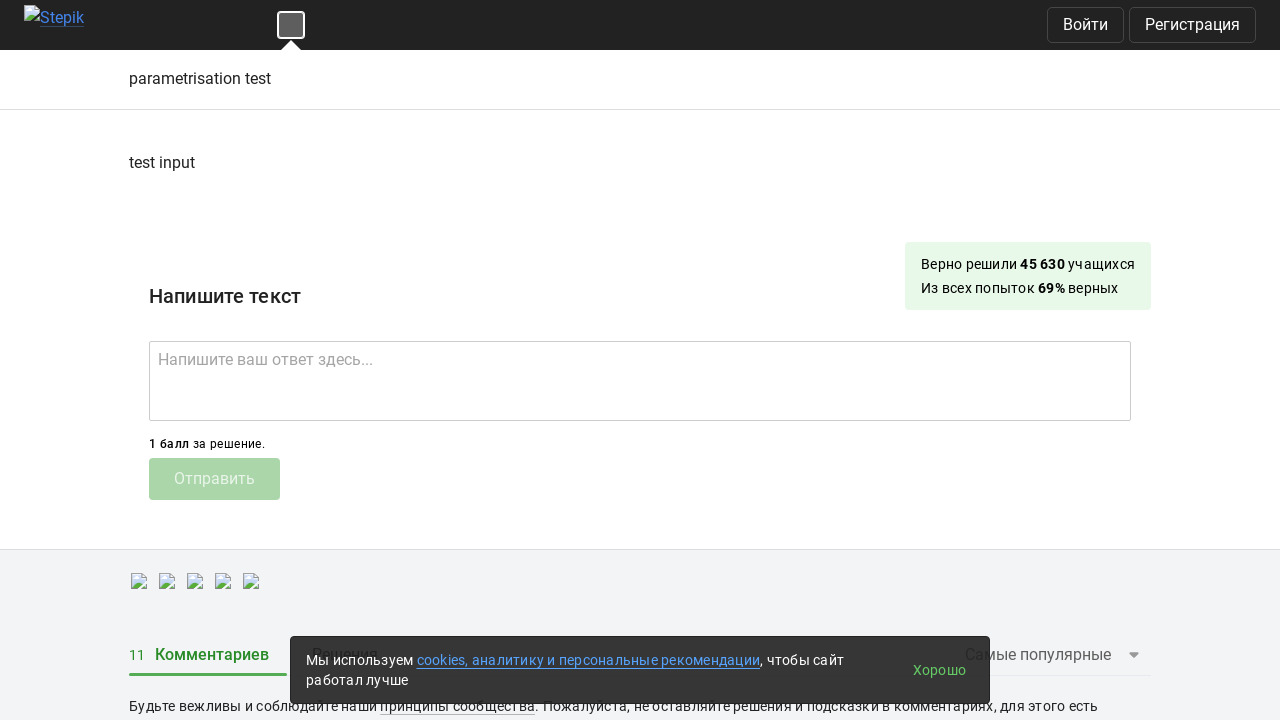

Calculated answer as natural logarithm of current timestamp
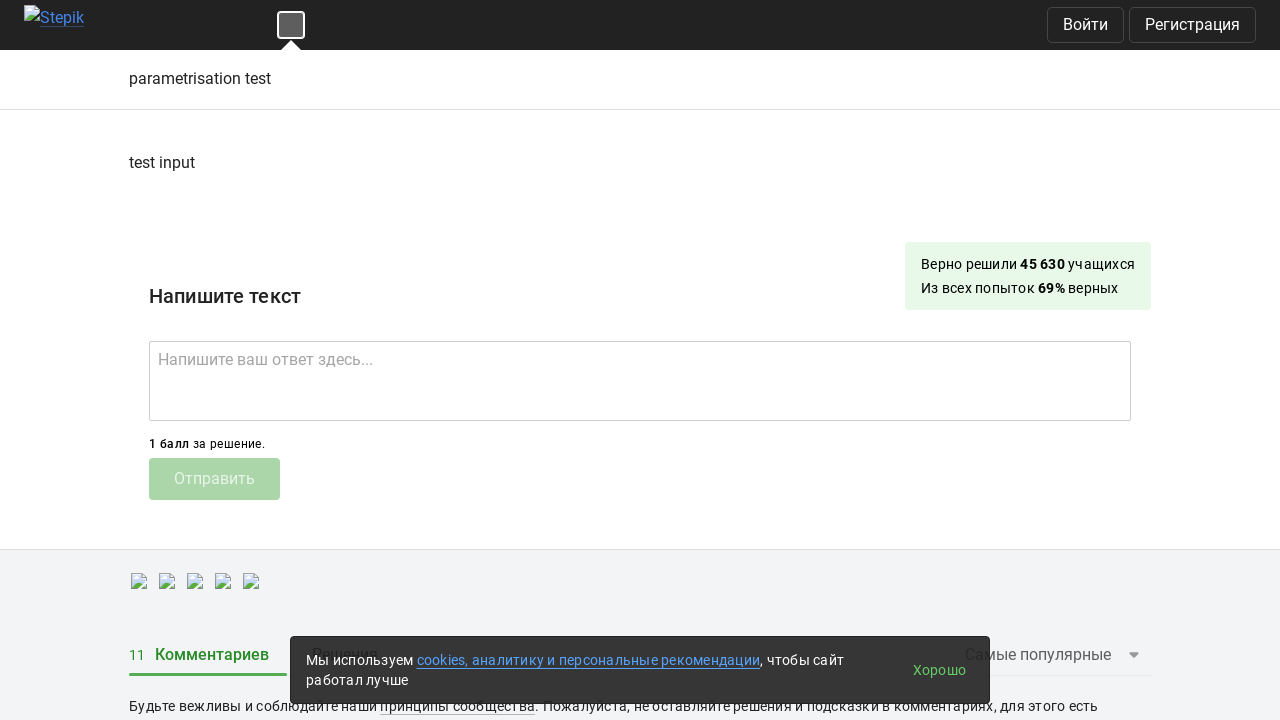

Quiz input field loaded and is ready
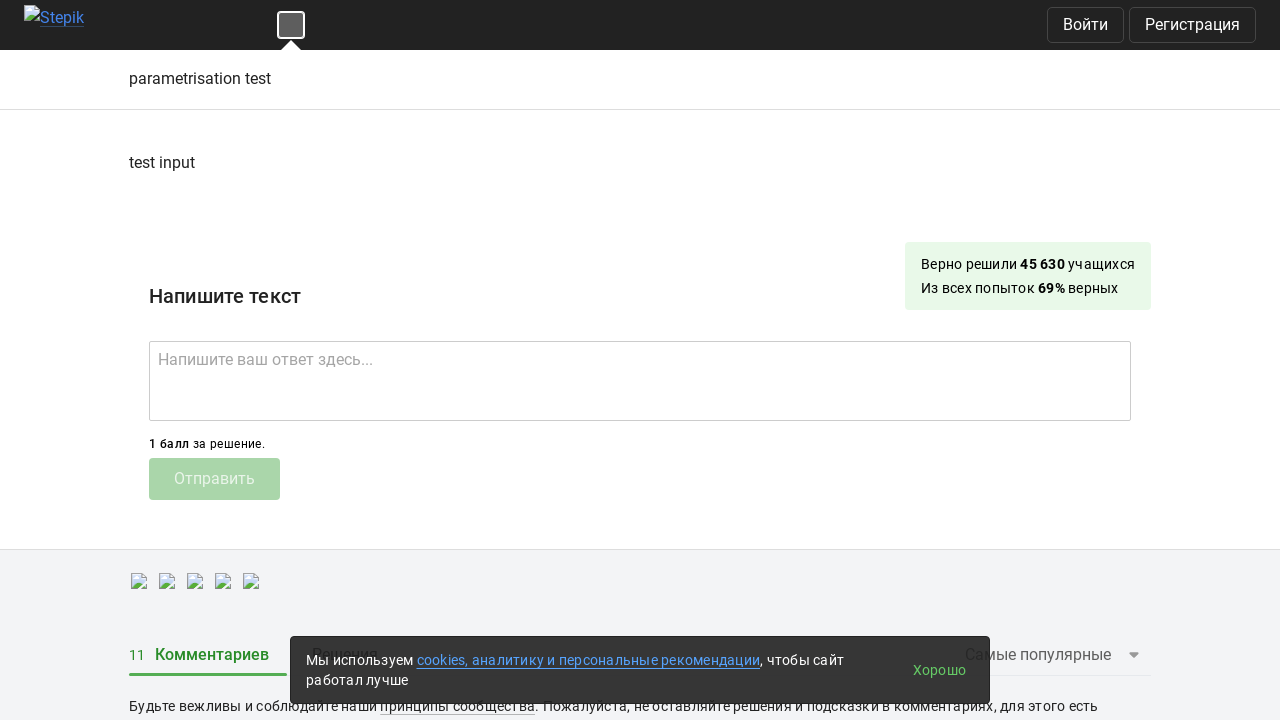

Filled quiz answer field with calculated value: 21.29539300893892 on .ember-text-area
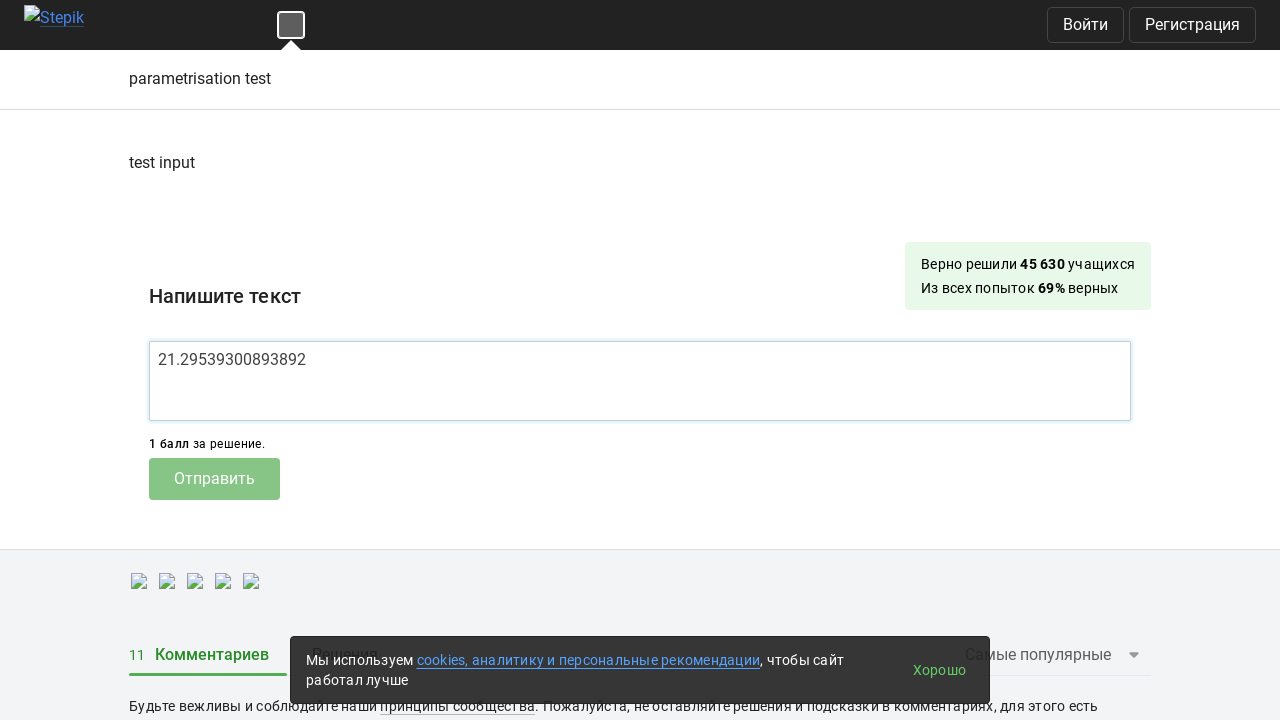

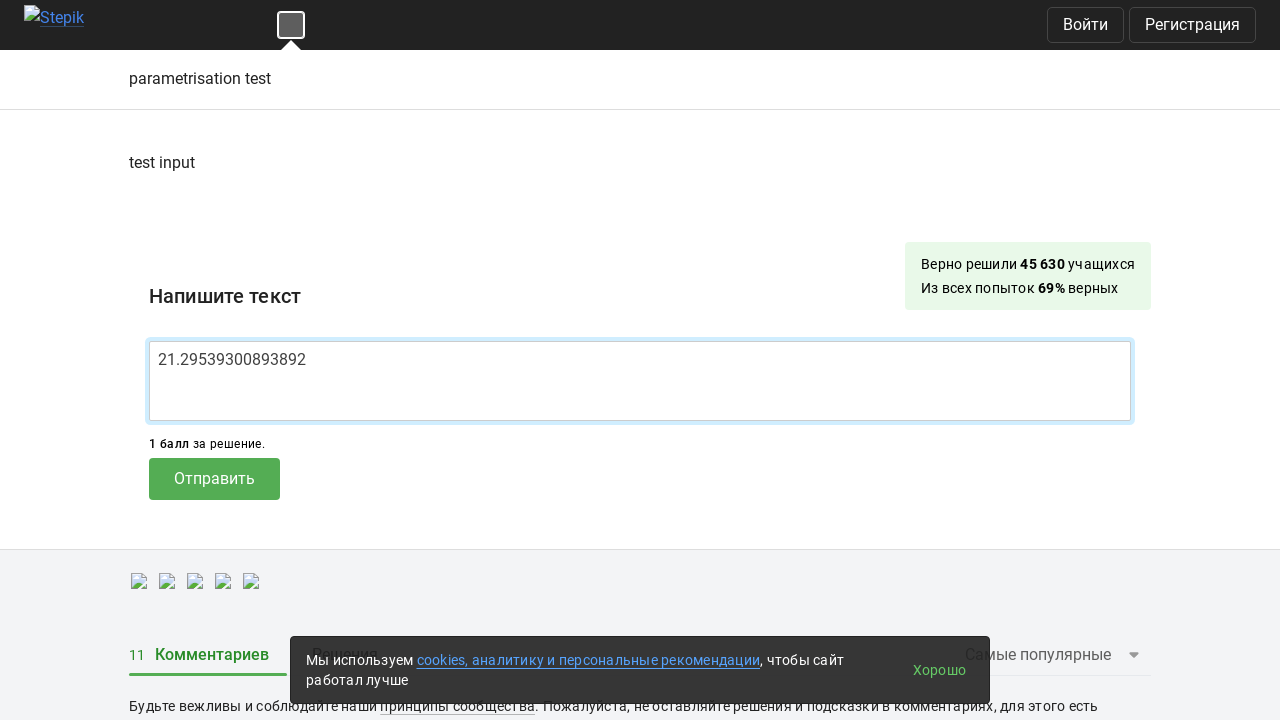